Tests JavaScript alert popup by clicking a button that triggers an alert and accepting it

Starting URL: https://the-internet.herokuapp.com/javascript_alerts

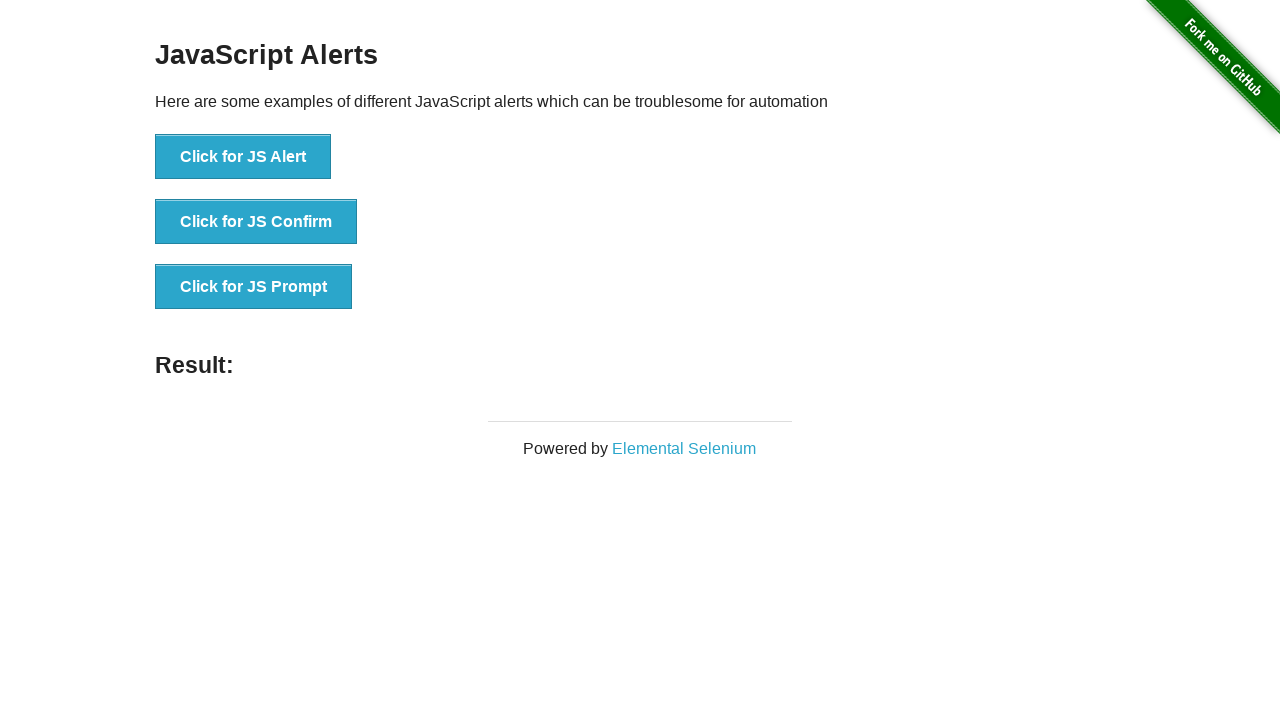

Set up dialog handler to automatically accept alerts
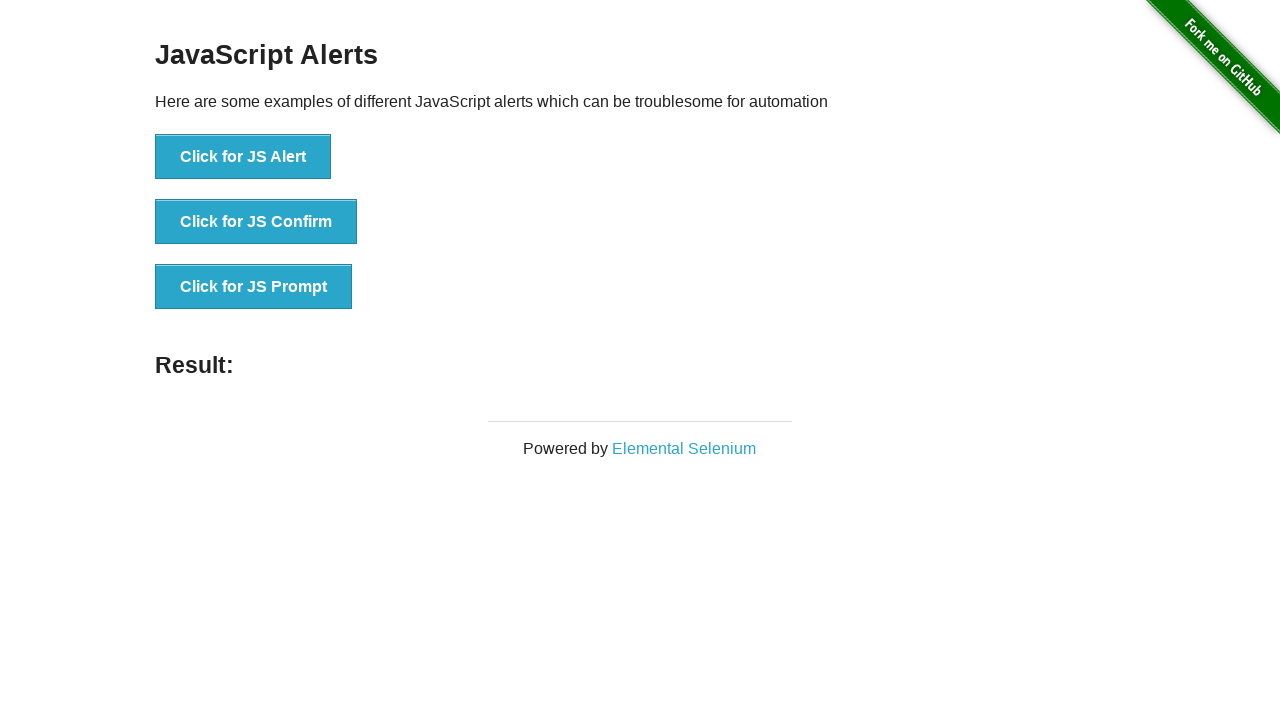

Clicked button to trigger JavaScript alert popup at (243, 157) on button[onclick='jsAlert()']
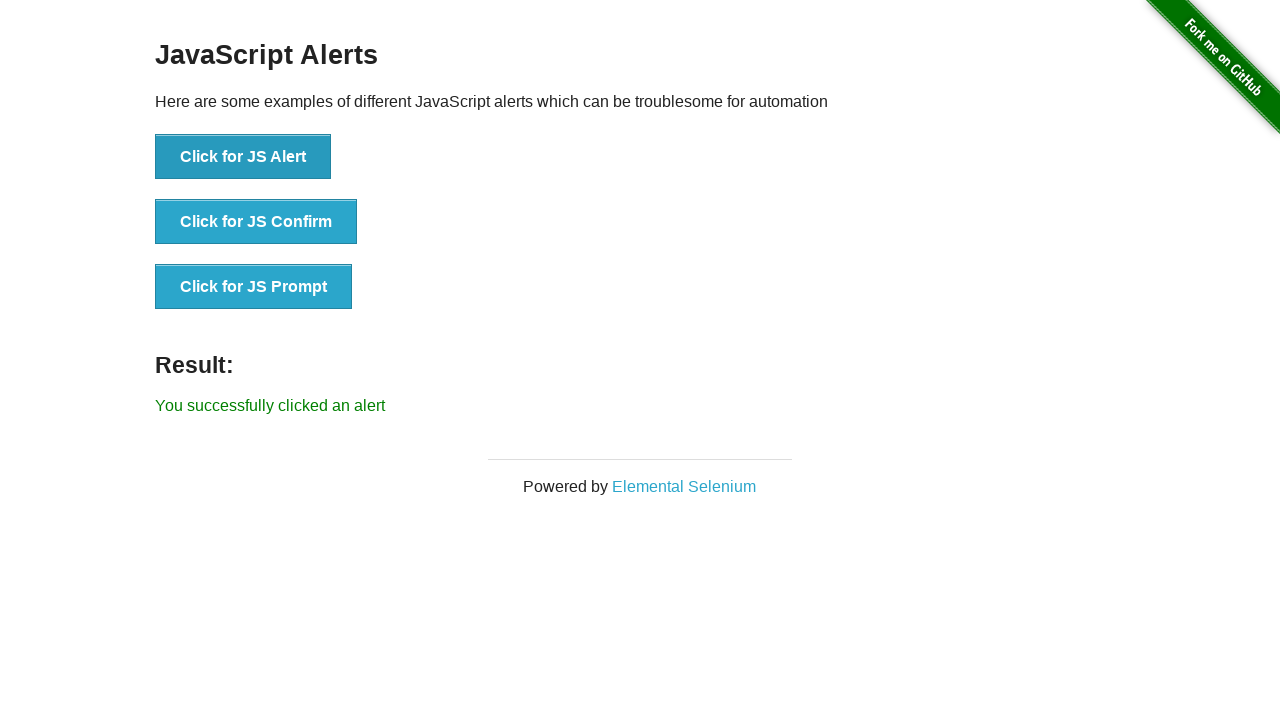

Alert was accepted and result message appeared
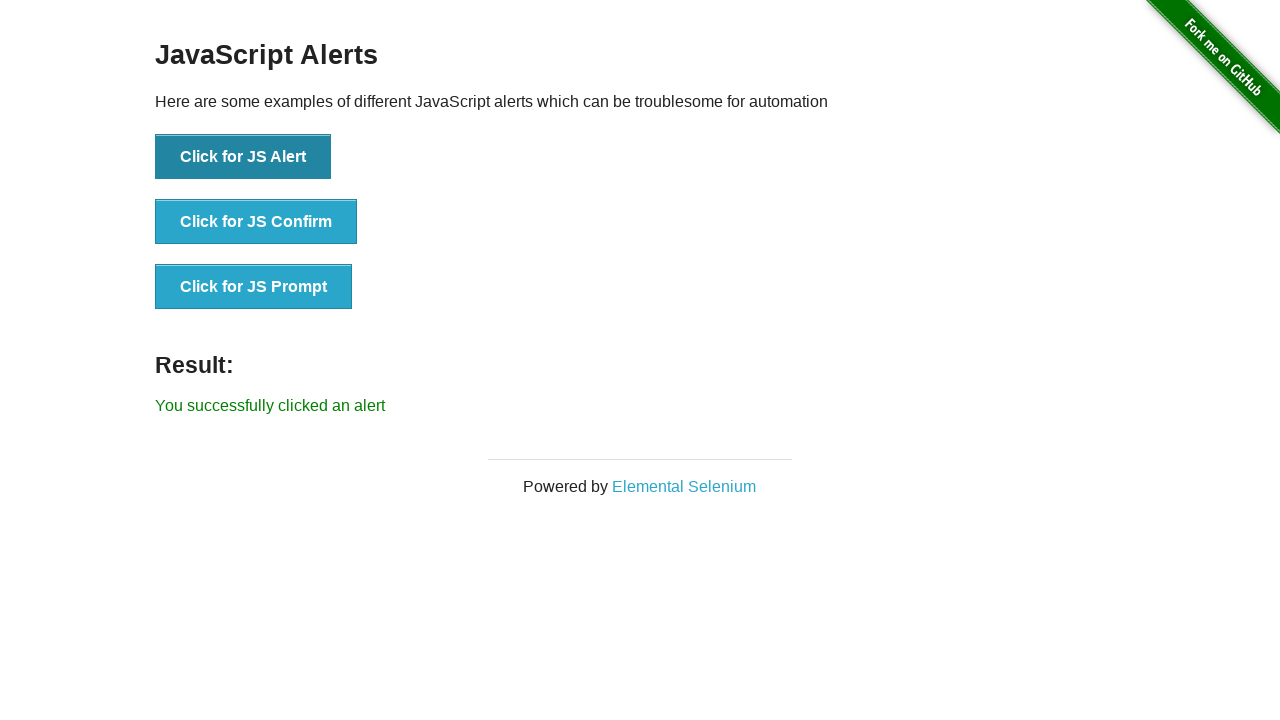

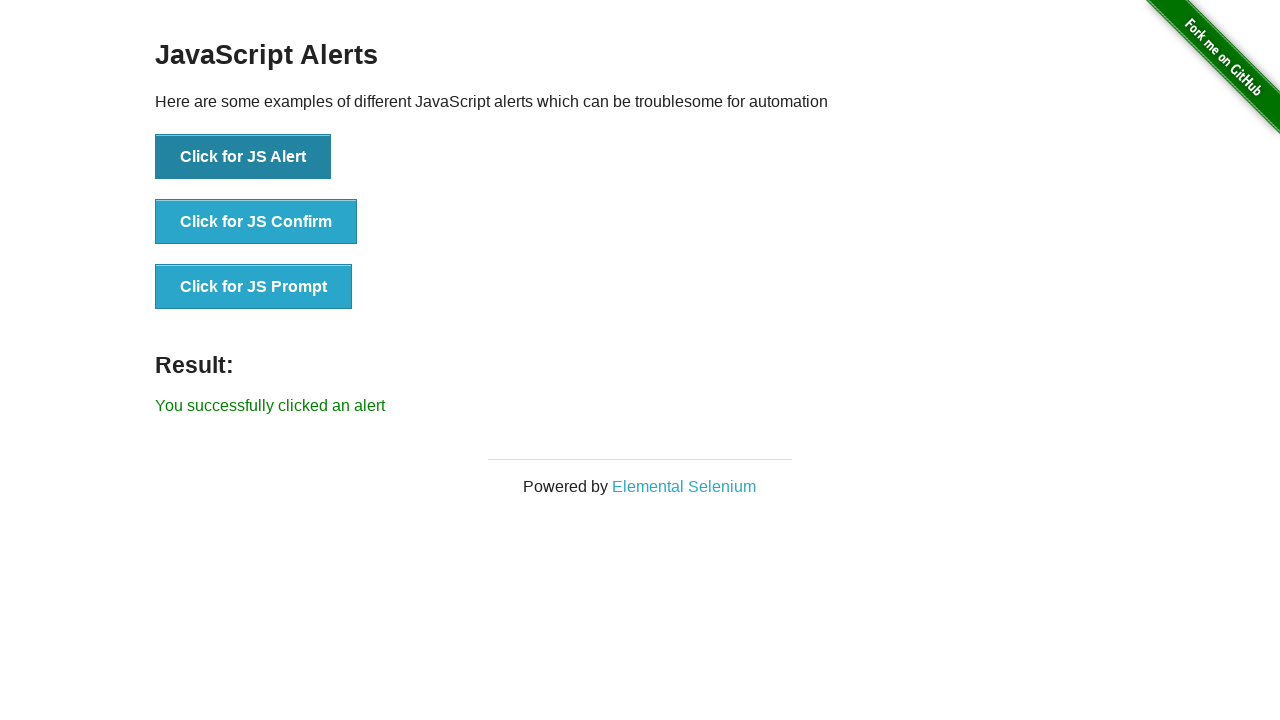